Tests the "Forgot Your Password" link functionality by clicking on it and verifying the forgot password page loads

Starting URL: https://opensource-demo.orangehrmlive.com/

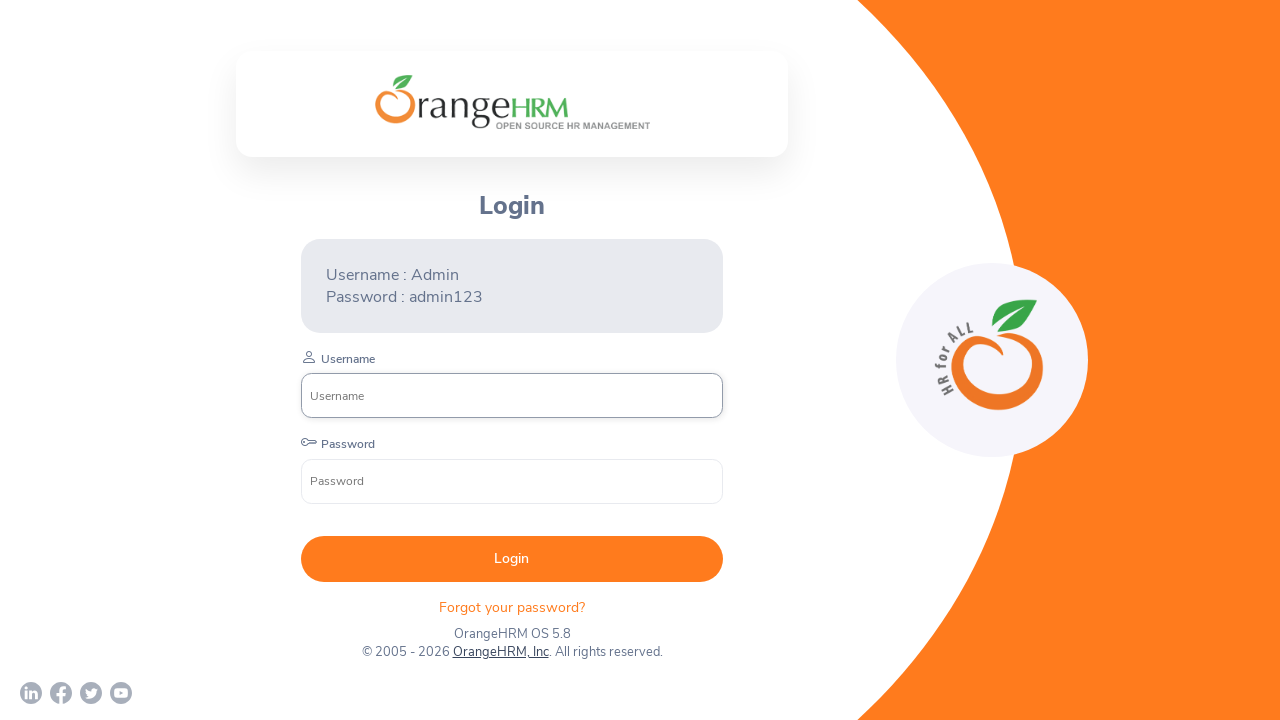

Clicked on 'Forgot Your Password' link at (512, 607) on xpath=//p[@class='oxd-text oxd-text--p orangehrm-login-forgot-header']
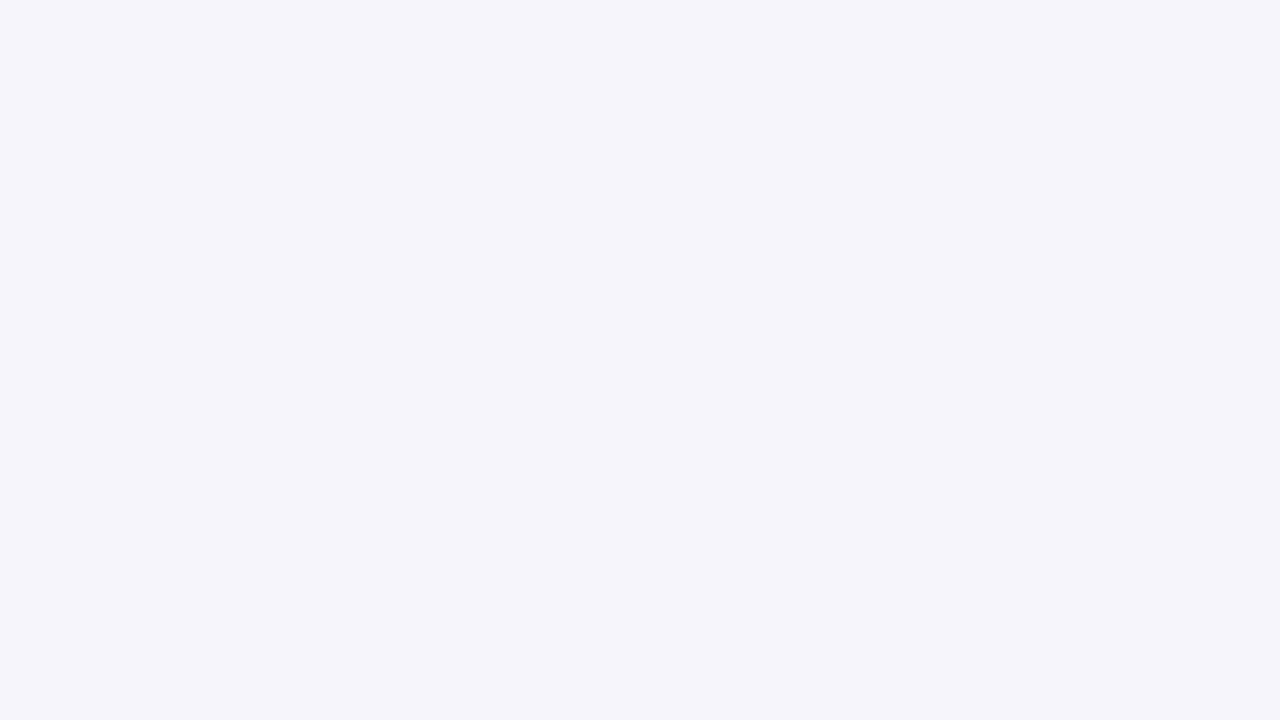

Forgot password page loaded successfully with title element visible
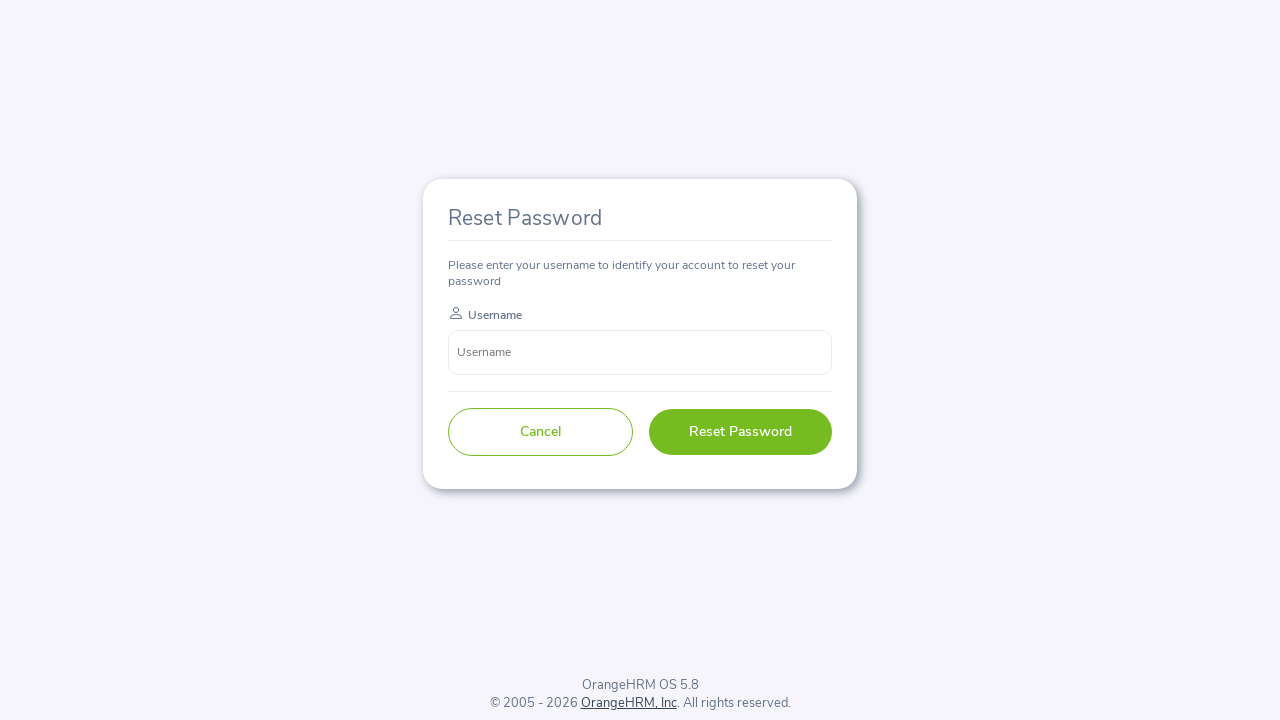

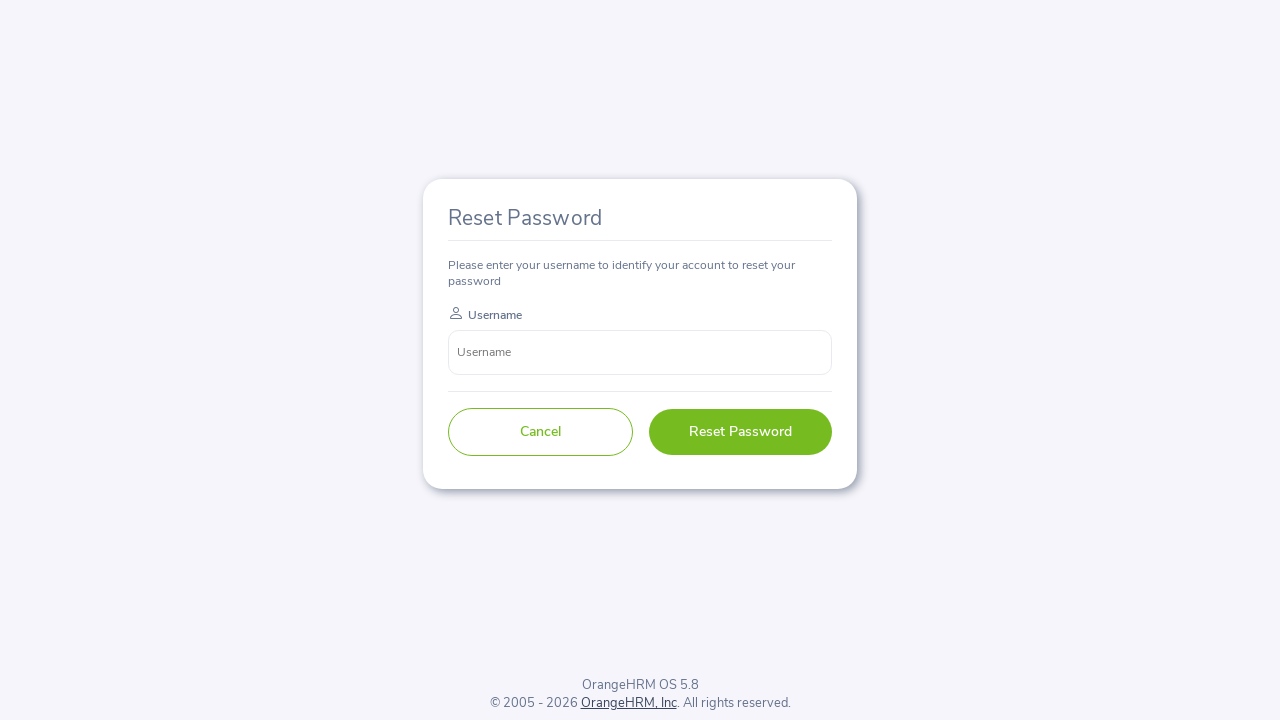